Tests IBAN calculation functionality on Ziraat Bank website by selecting branch code, entering customer number and extension number, then calculating IBAN

Starting URL: https://www.ziraatbank.com.tr/tr/hesaplama-araclari/iban-hesaplama

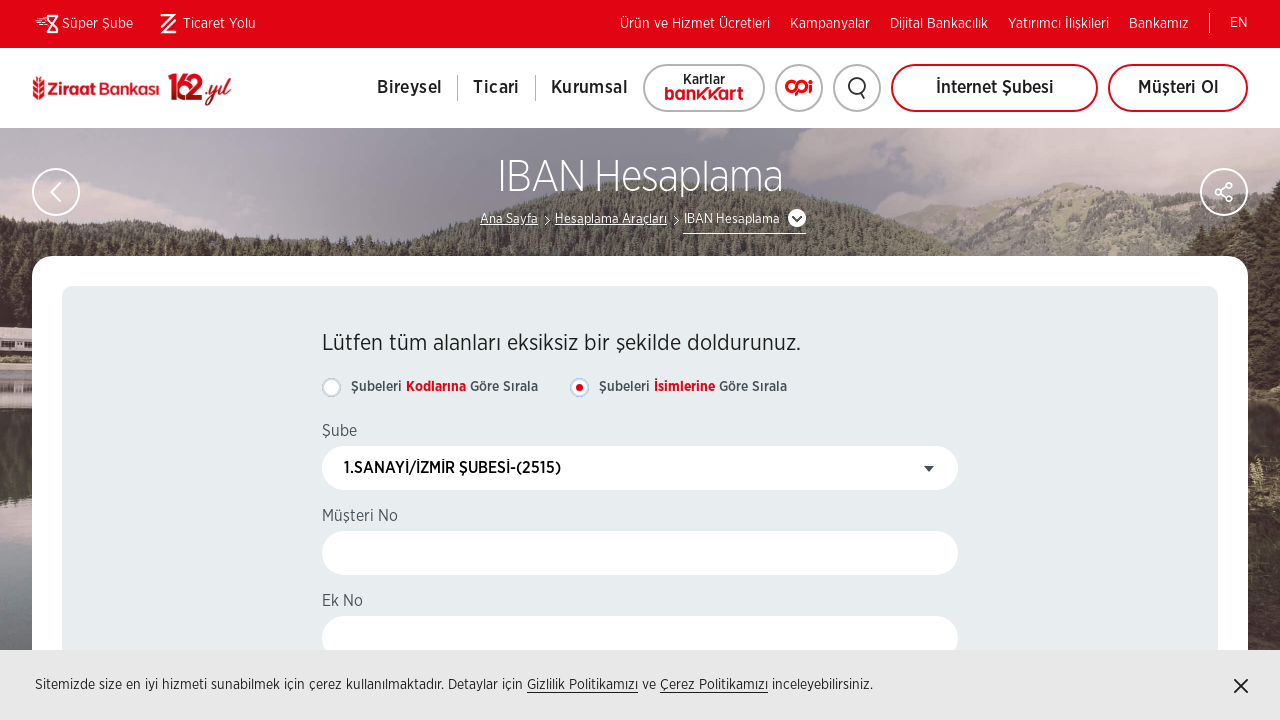

Scrolled down to view form elements
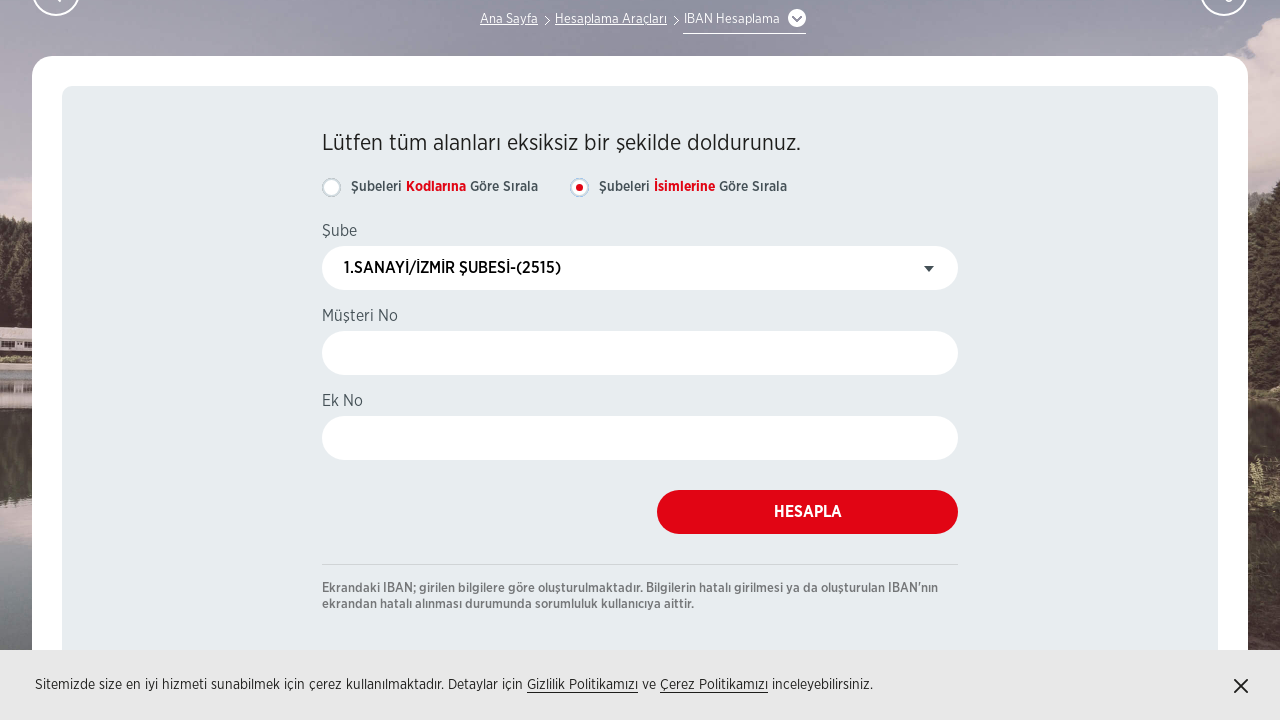

Selected branch code radio button option at (444, 188) on label[for='radio-1']
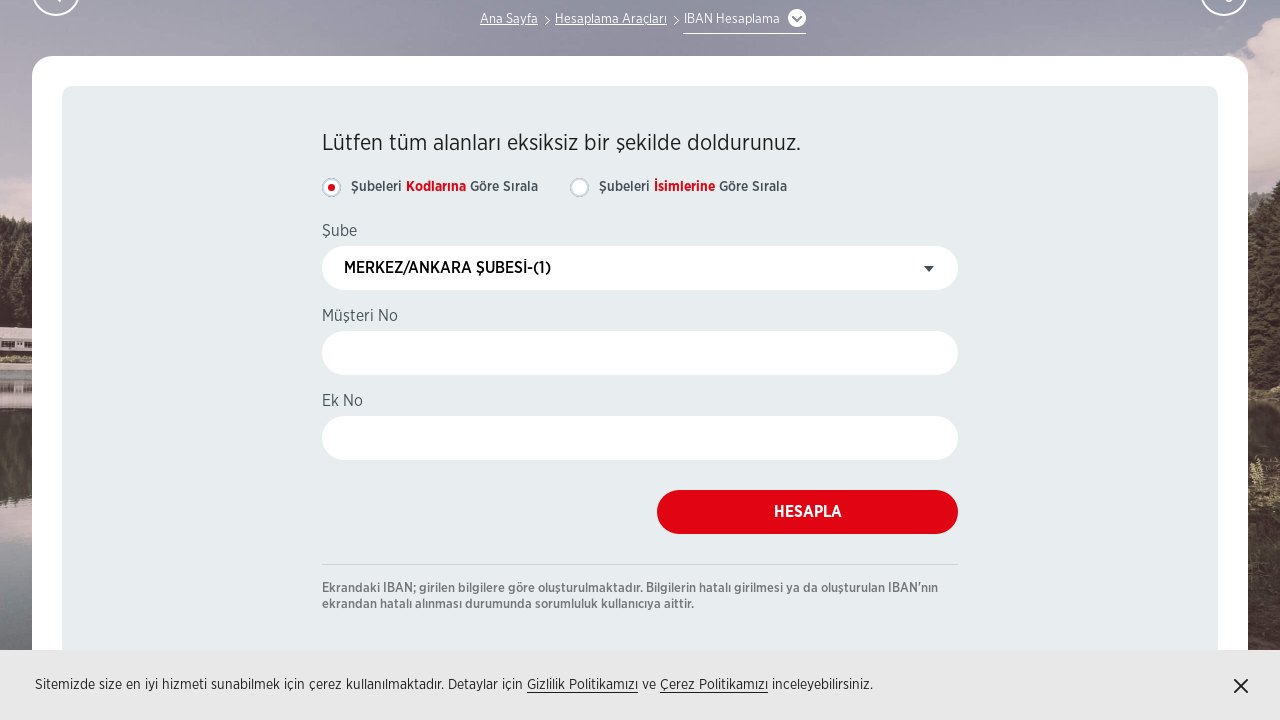

Opened branch dropdown at (640, 268) on div.select-box
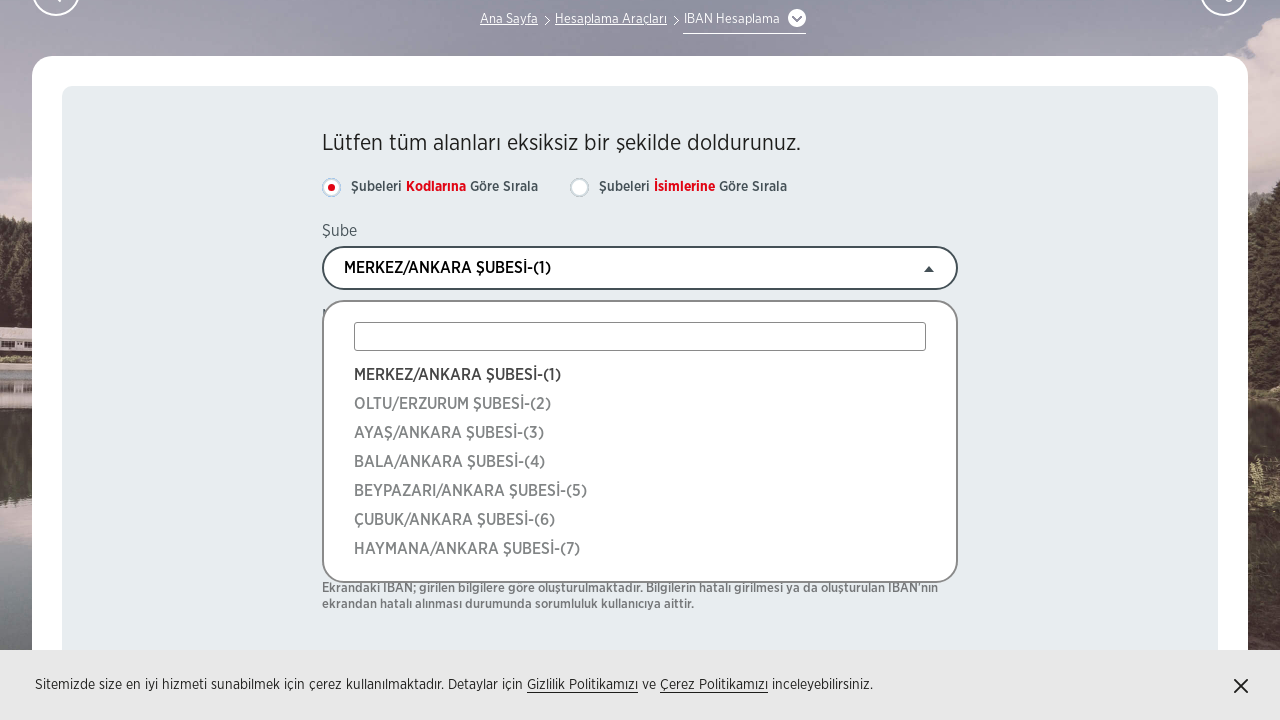

Selected ADANA ŞUBESİ-(13) from branch dropdown on div.select-box select
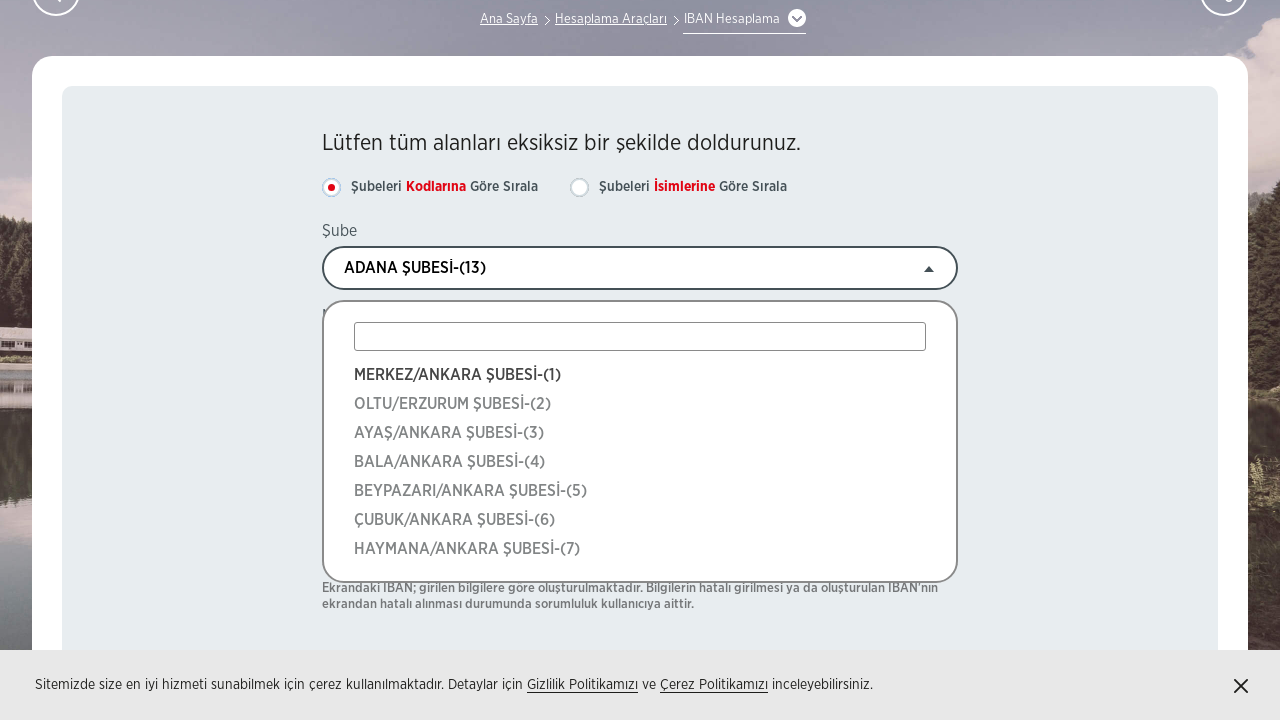

Closed branch dropdown at (640, 268) on div.select-box
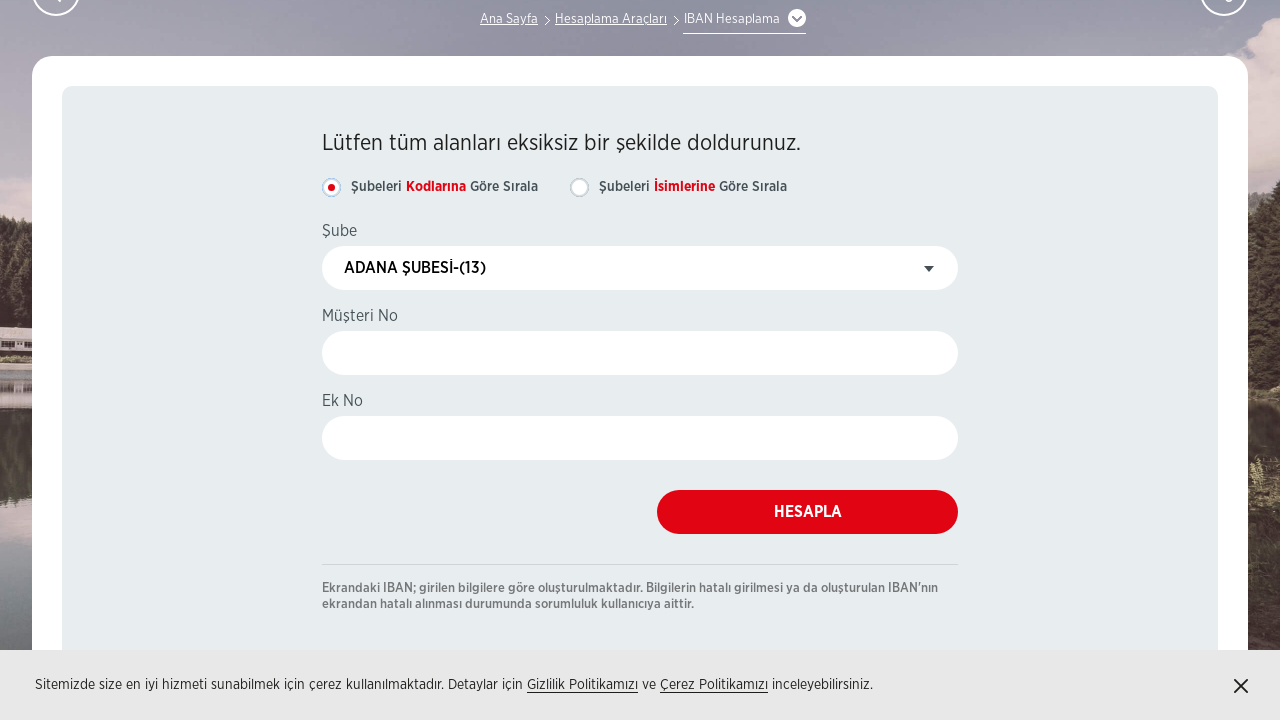

Entered customer number 863739278 on input#musteriNo
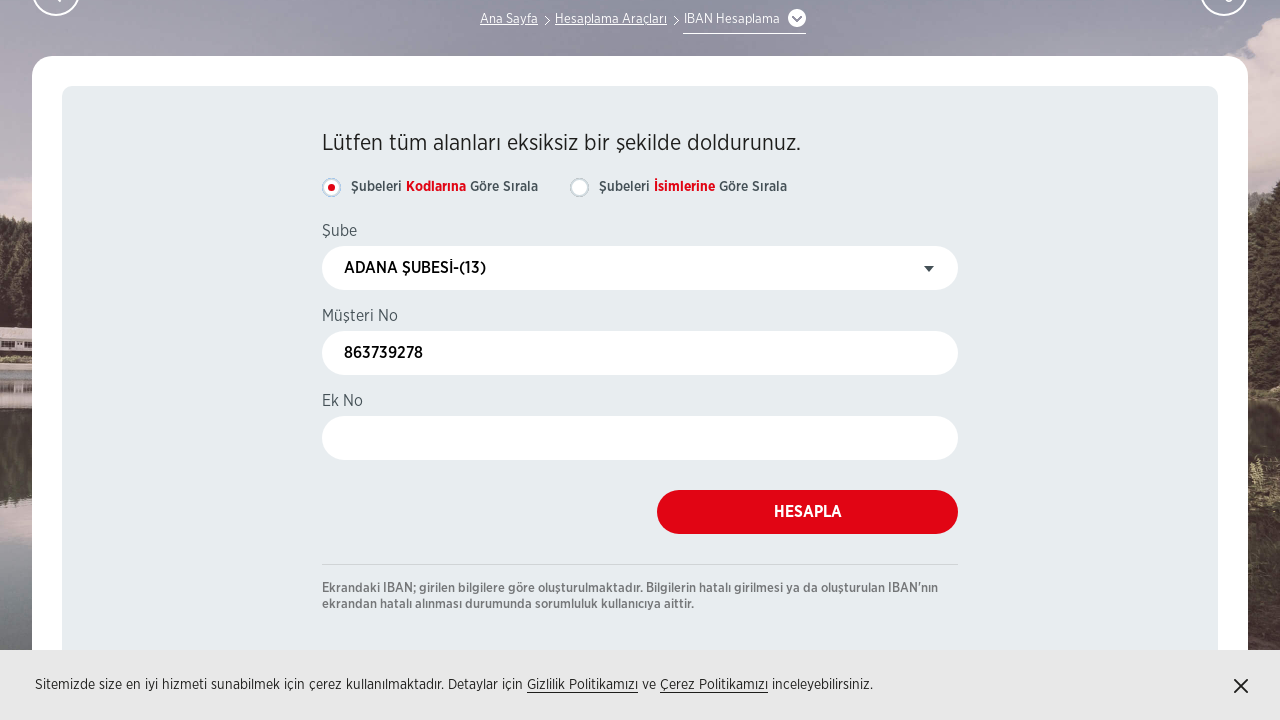

Entered extension number 3425 on input#ekNo
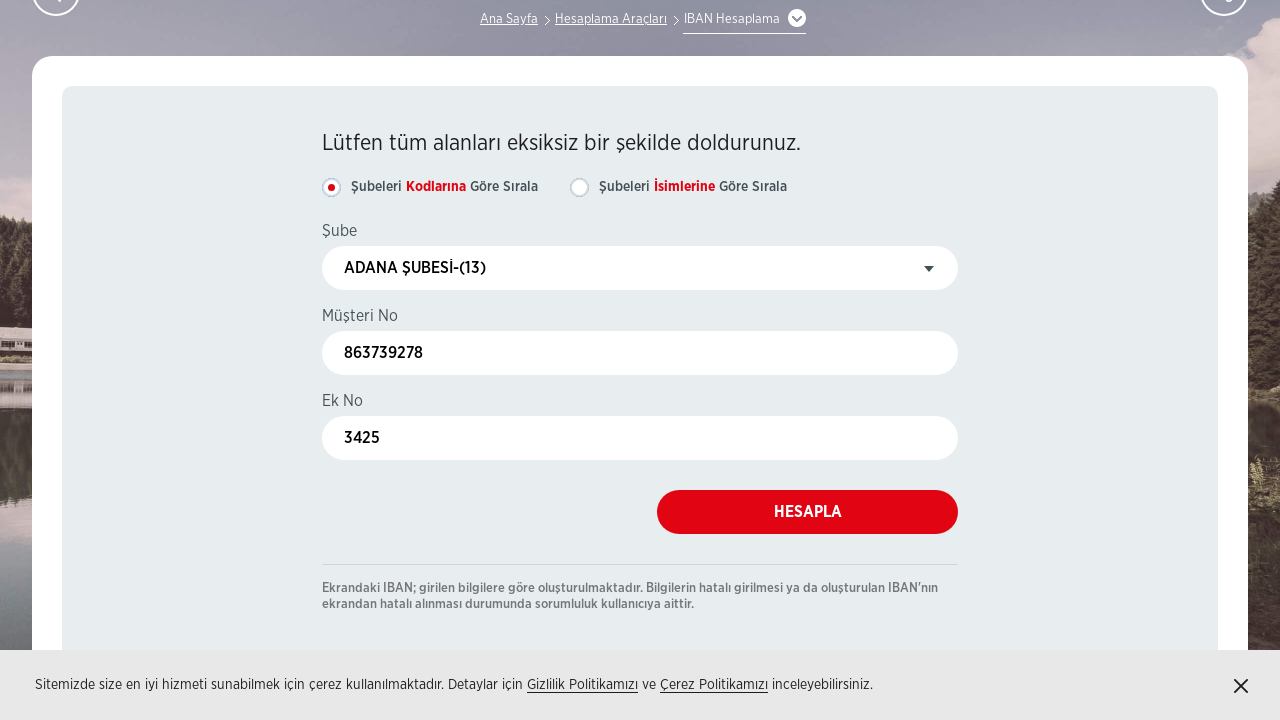

Scrolled down to view calculate button
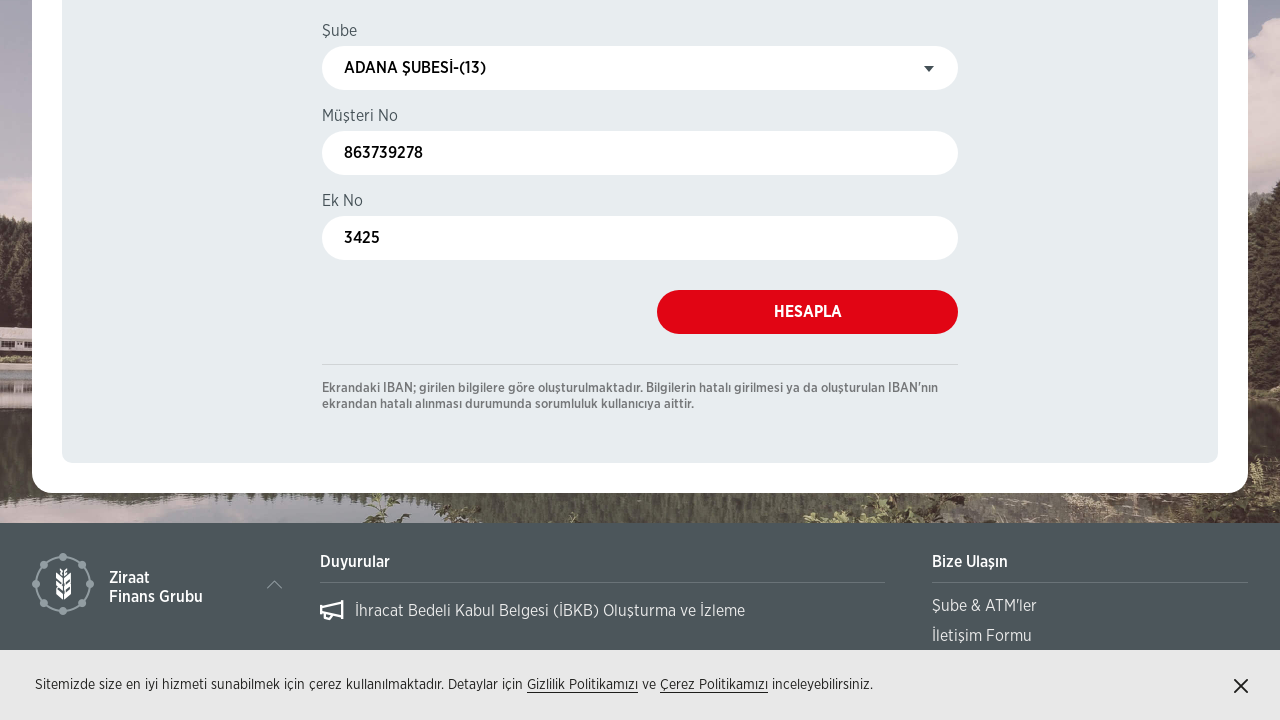

Clicked calculate button to compute IBAN at (808, 312) on a.btn.btn-red.iban-calculate
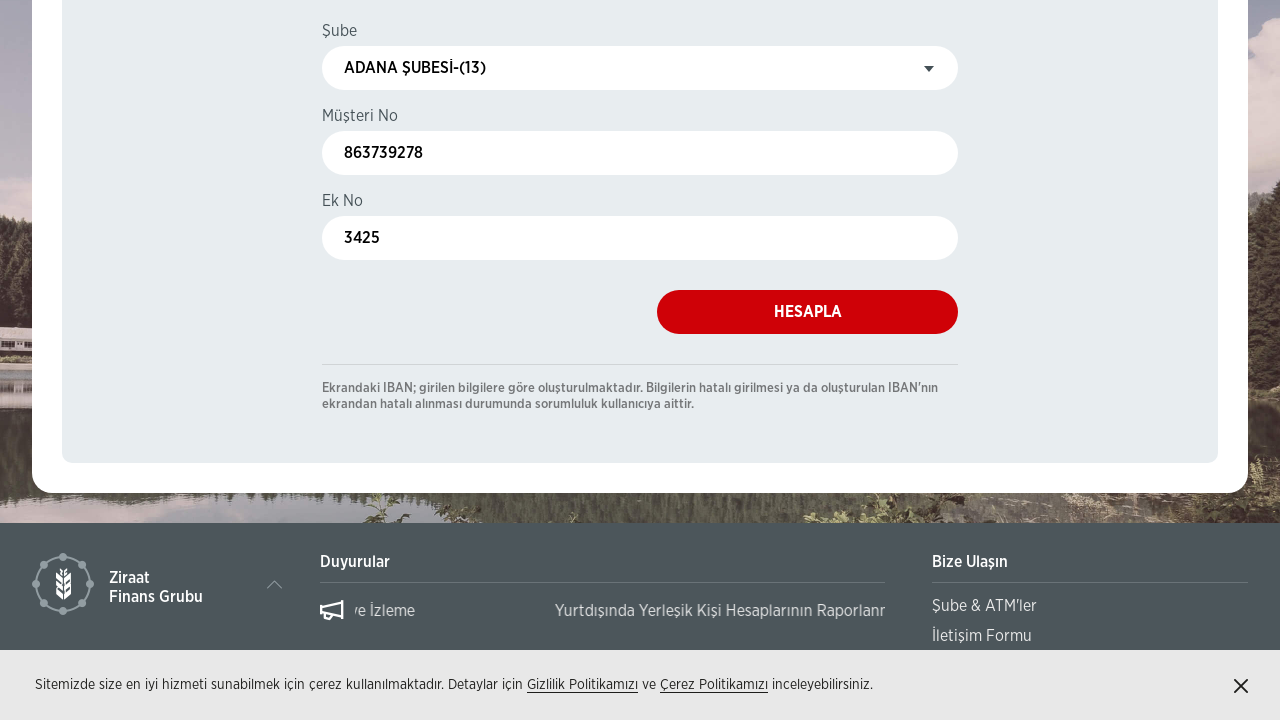

Waited for IBAN calculation result to appear
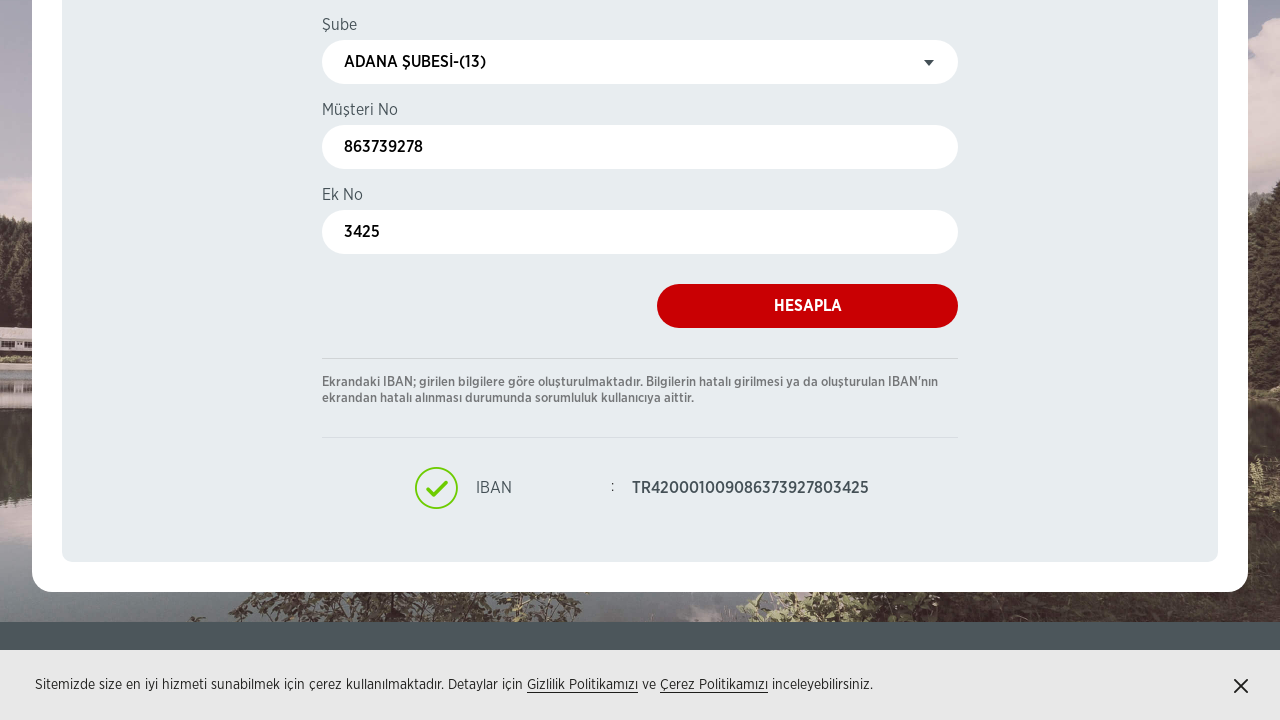

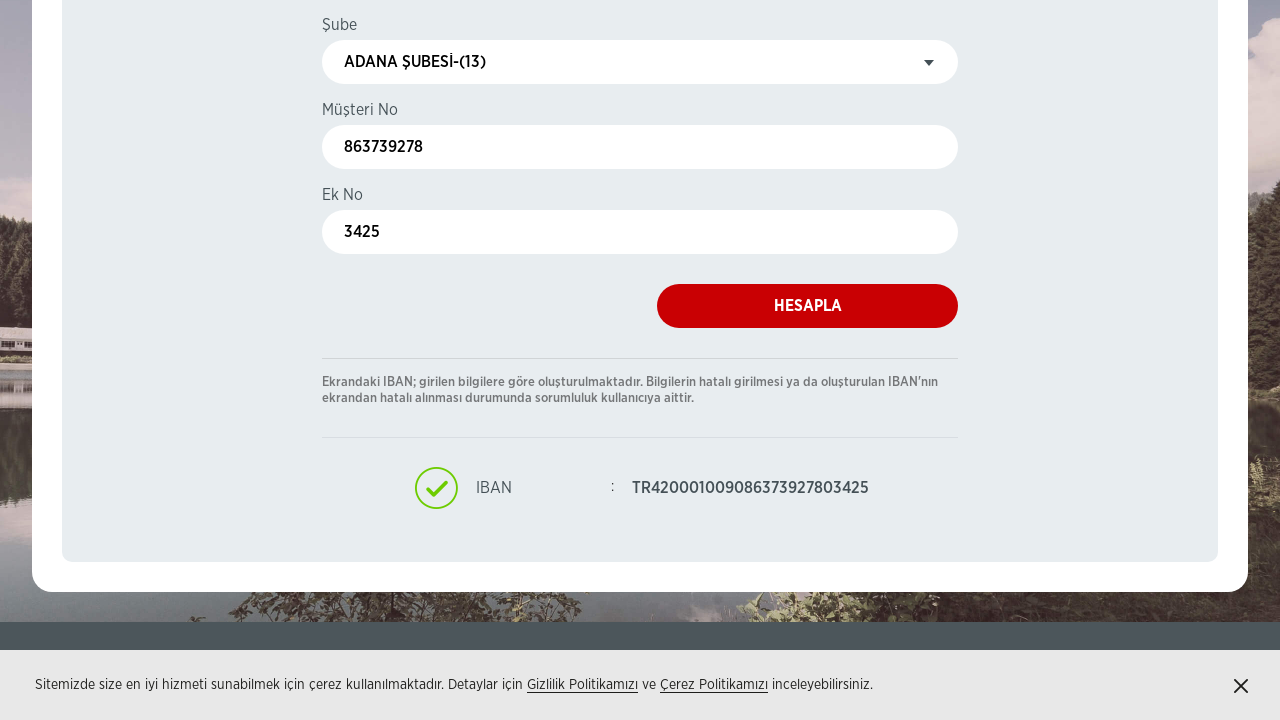